Tests that pressing Escape cancels edits and restores original text

Starting URL: https://demo.playwright.dev/todomvc

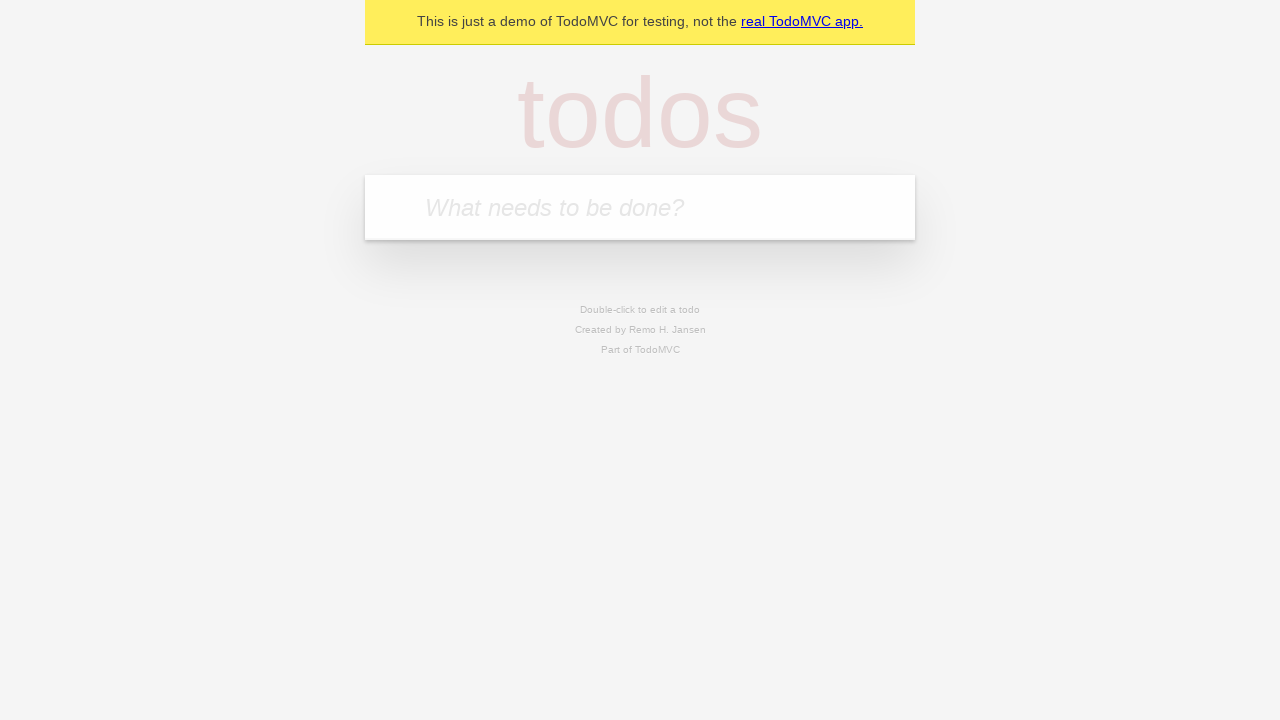

Filled new todo field with 'buy some cheese' on internal:attr=[placeholder="What needs to be done?"i]
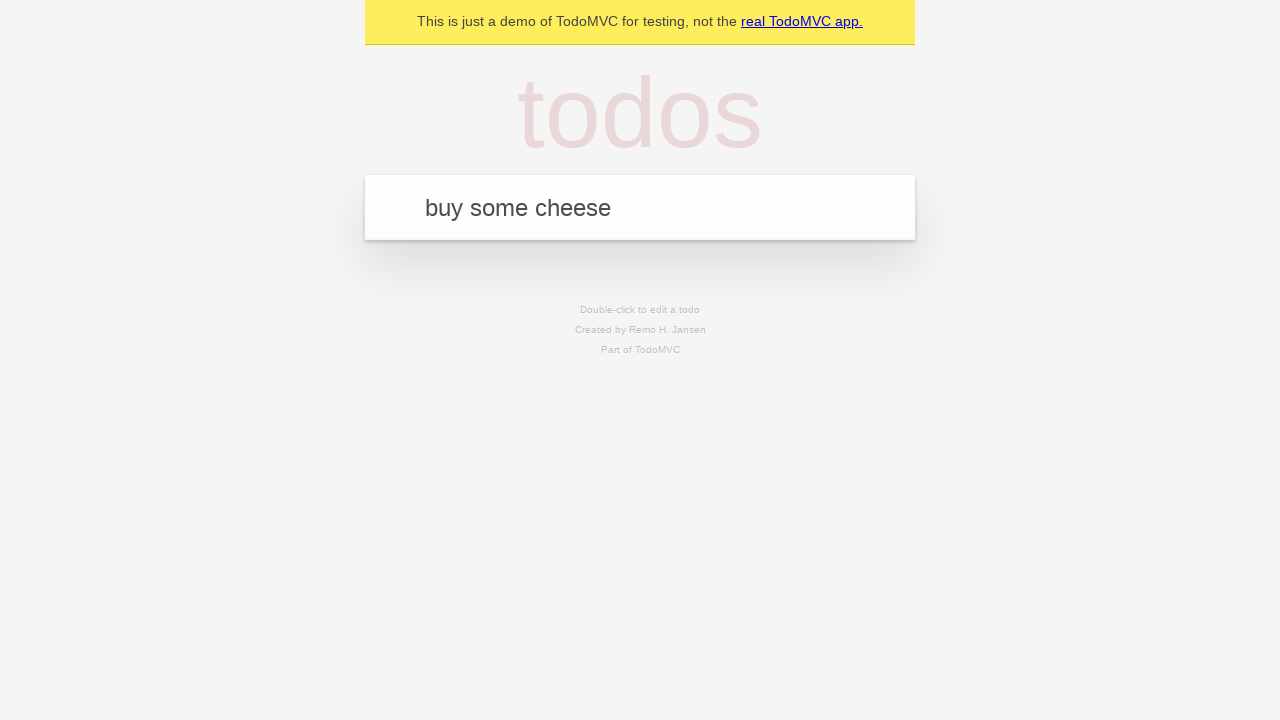

Pressed Enter to create todo 'buy some cheese' on internal:attr=[placeholder="What needs to be done?"i]
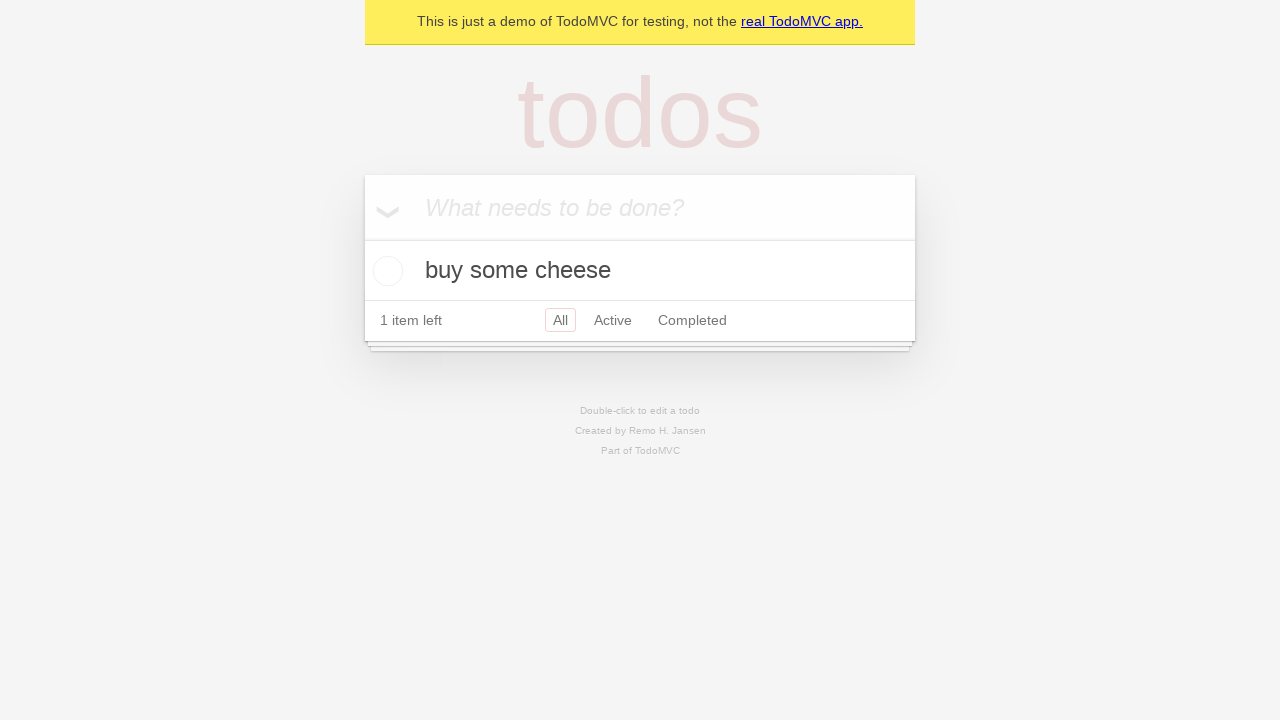

Filled new todo field with 'feed the cat' on internal:attr=[placeholder="What needs to be done?"i]
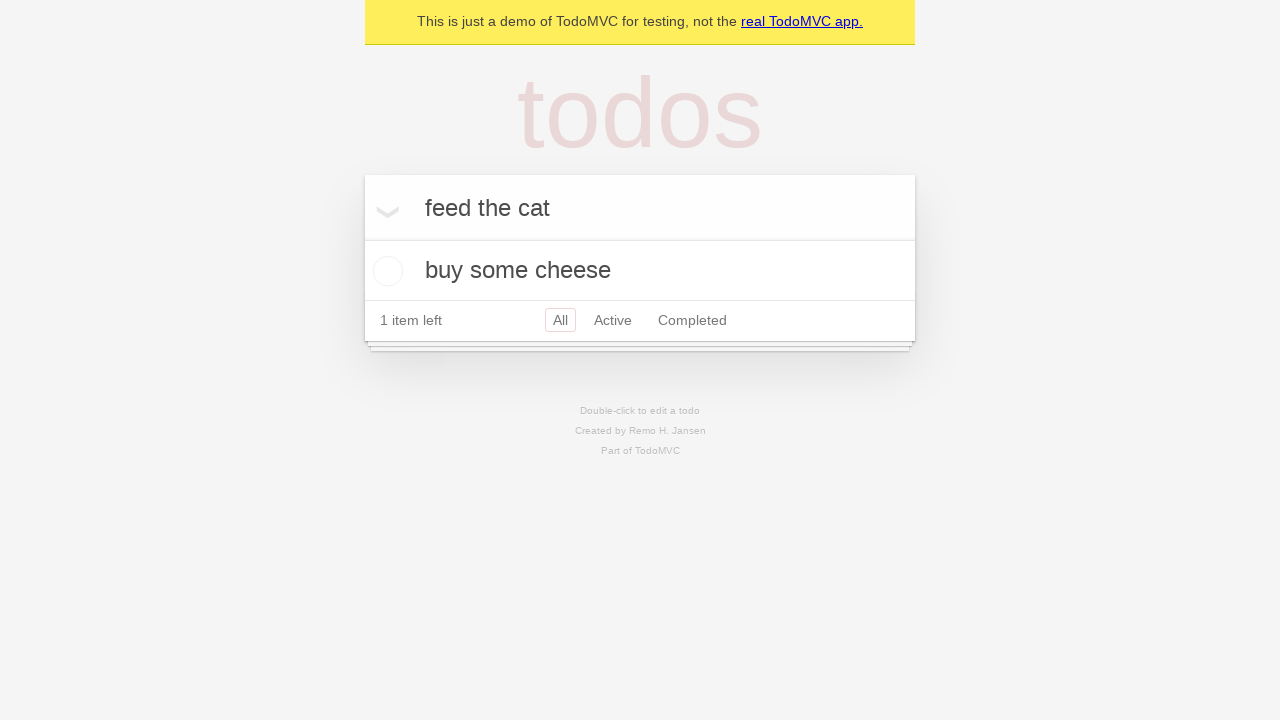

Pressed Enter to create todo 'feed the cat' on internal:attr=[placeholder="What needs to be done?"i]
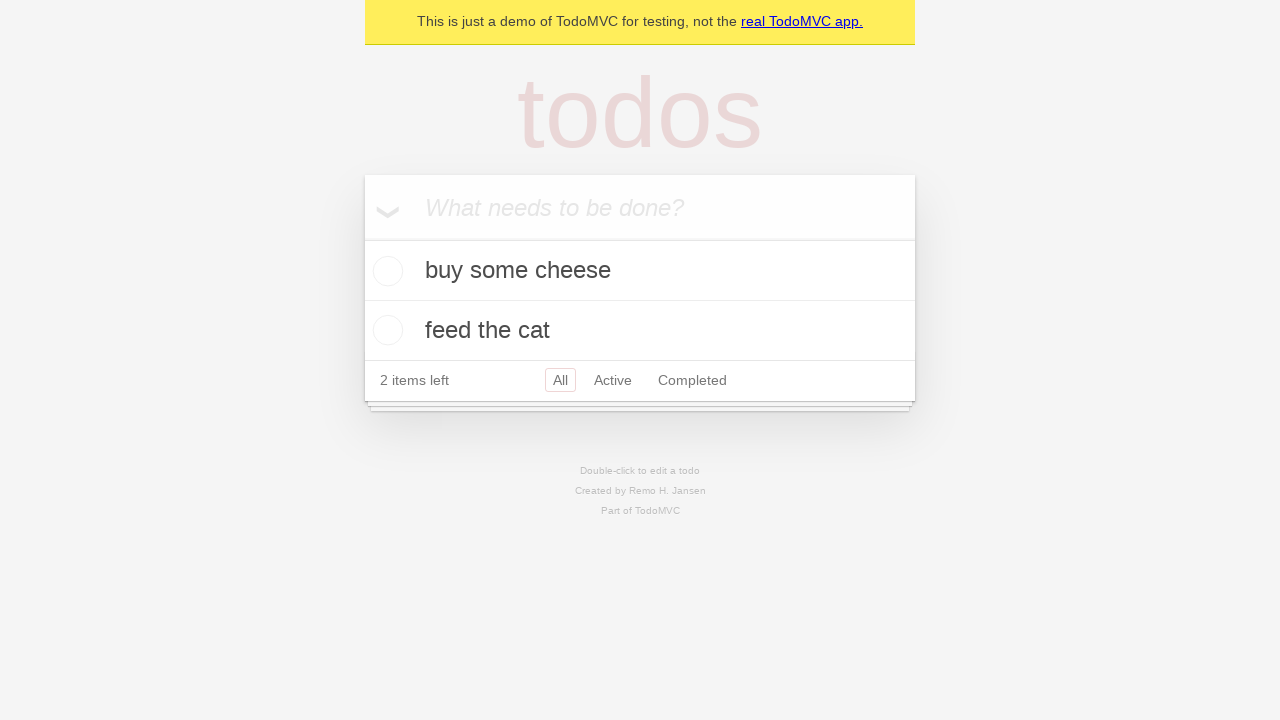

Filled new todo field with 'book a doctors appointment' on internal:attr=[placeholder="What needs to be done?"i]
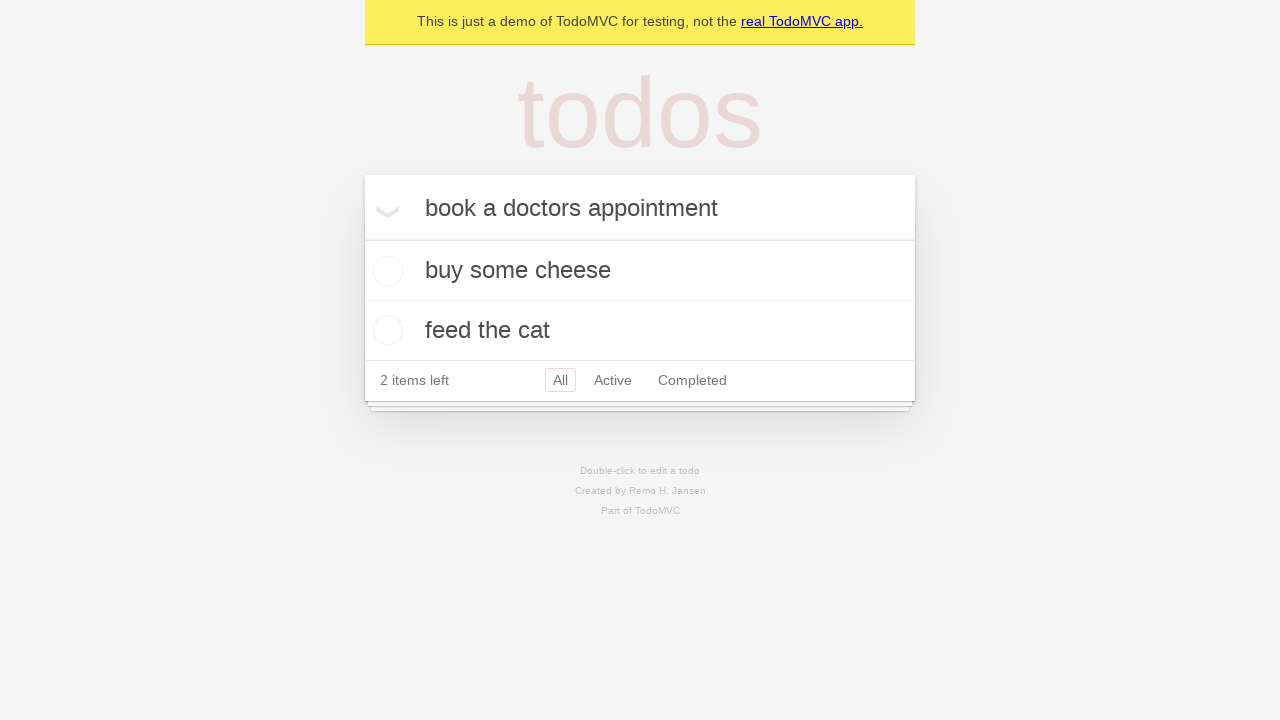

Pressed Enter to create todo 'book a doctors appointment' on internal:attr=[placeholder="What needs to be done?"i]
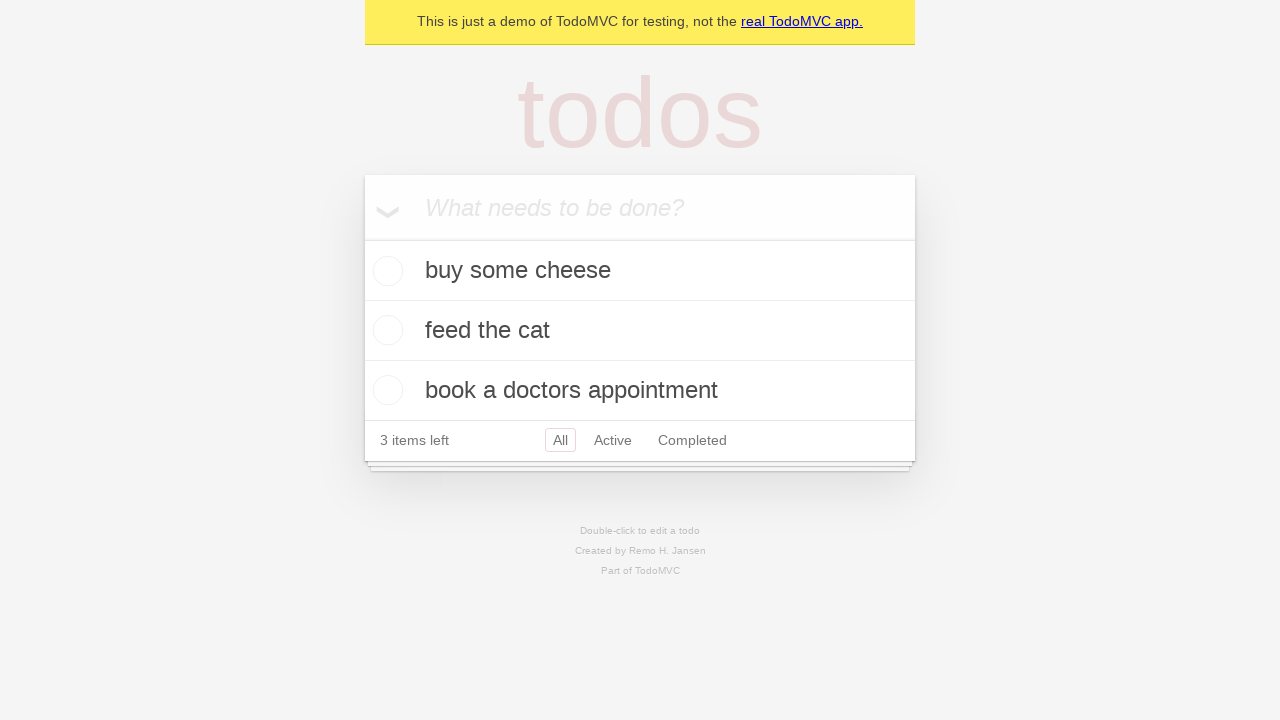

Double-clicked second todo item to enter edit mode at (640, 331) on internal:testid=[data-testid="todo-item"s] >> nth=1
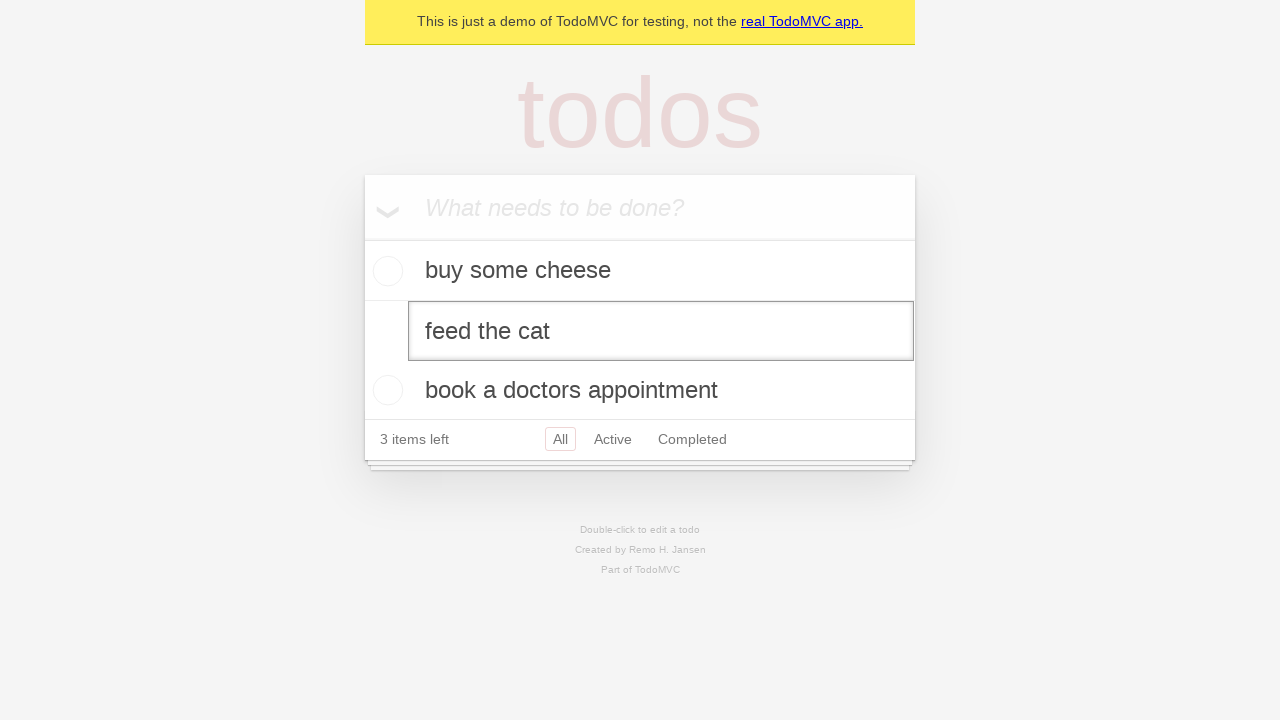

Filled edit textbox with 'buy some sausages' on internal:testid=[data-testid="todo-item"s] >> nth=1 >> internal:role=textbox[nam
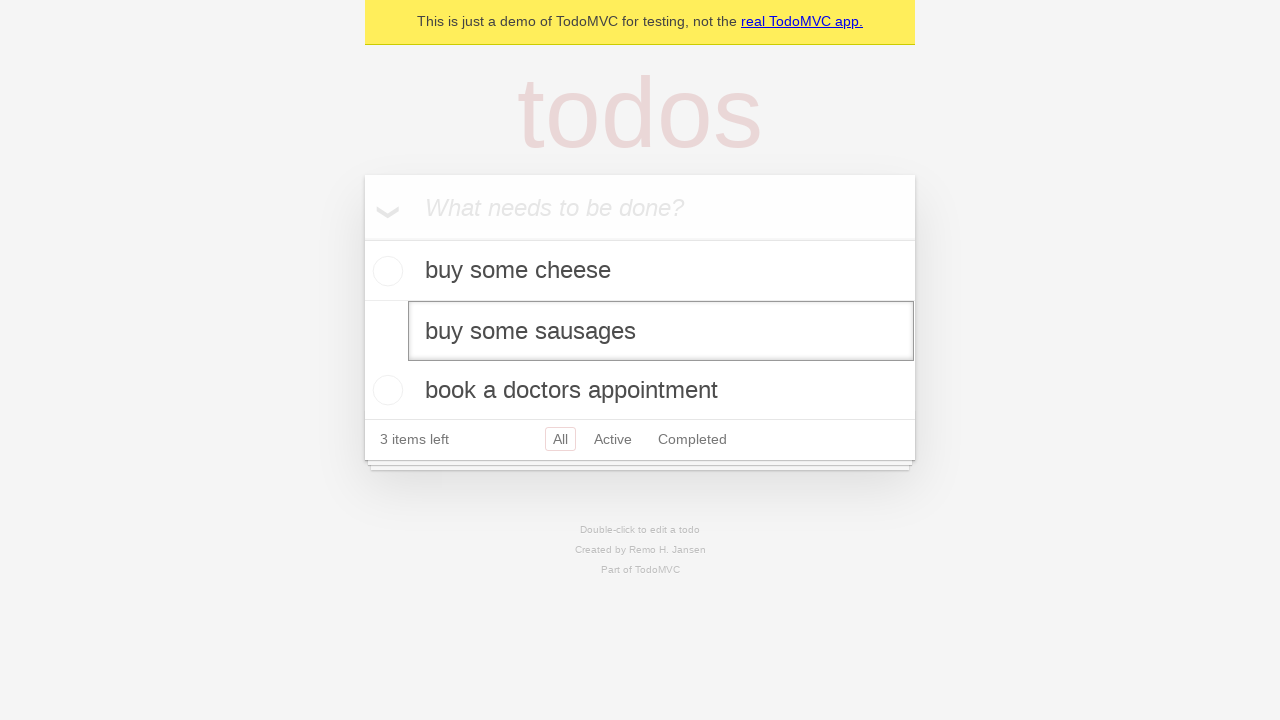

Pressed Escape to cancel edit and restore original text on internal:testid=[data-testid="todo-item"s] >> nth=1 >> internal:role=textbox[nam
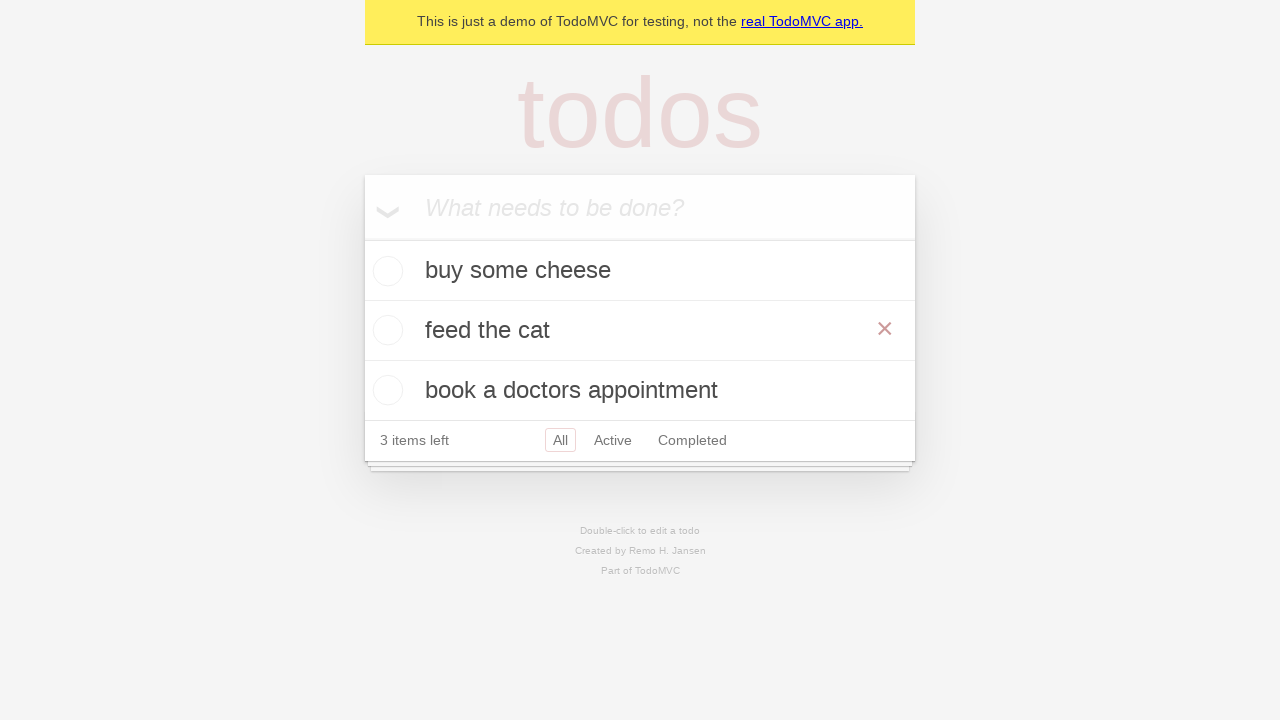

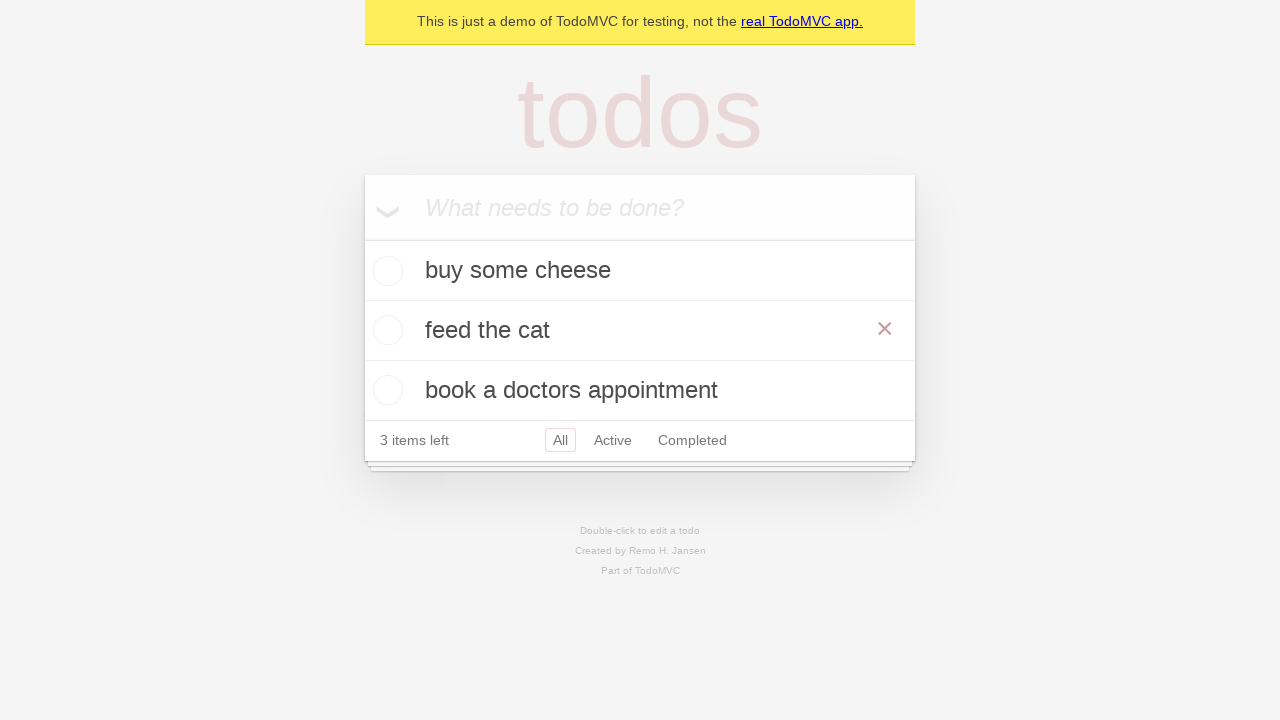